Tests various input field behaviors on LetCode edit page including typing text, pressing tab key, clearing text, and verifying disabled and readonly field states.

Starting URL: https://letcode.in/edit

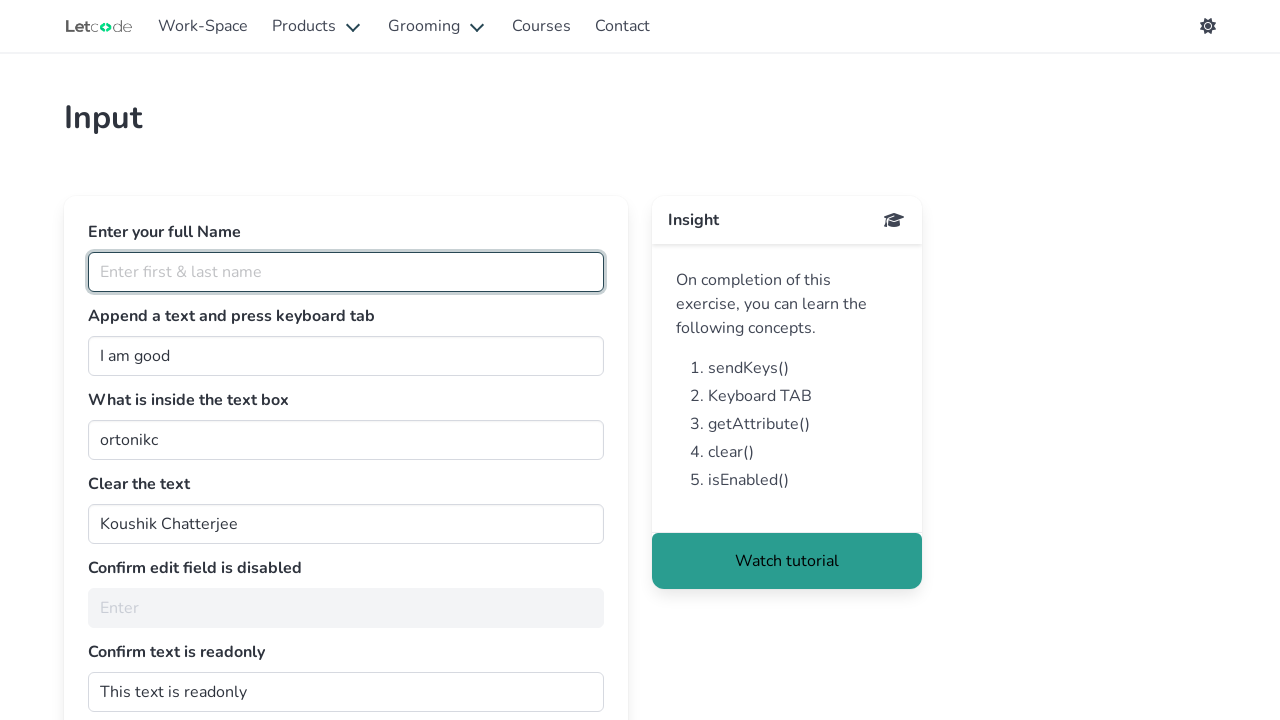

Filled fullName field with 'John Smith' on #fullName
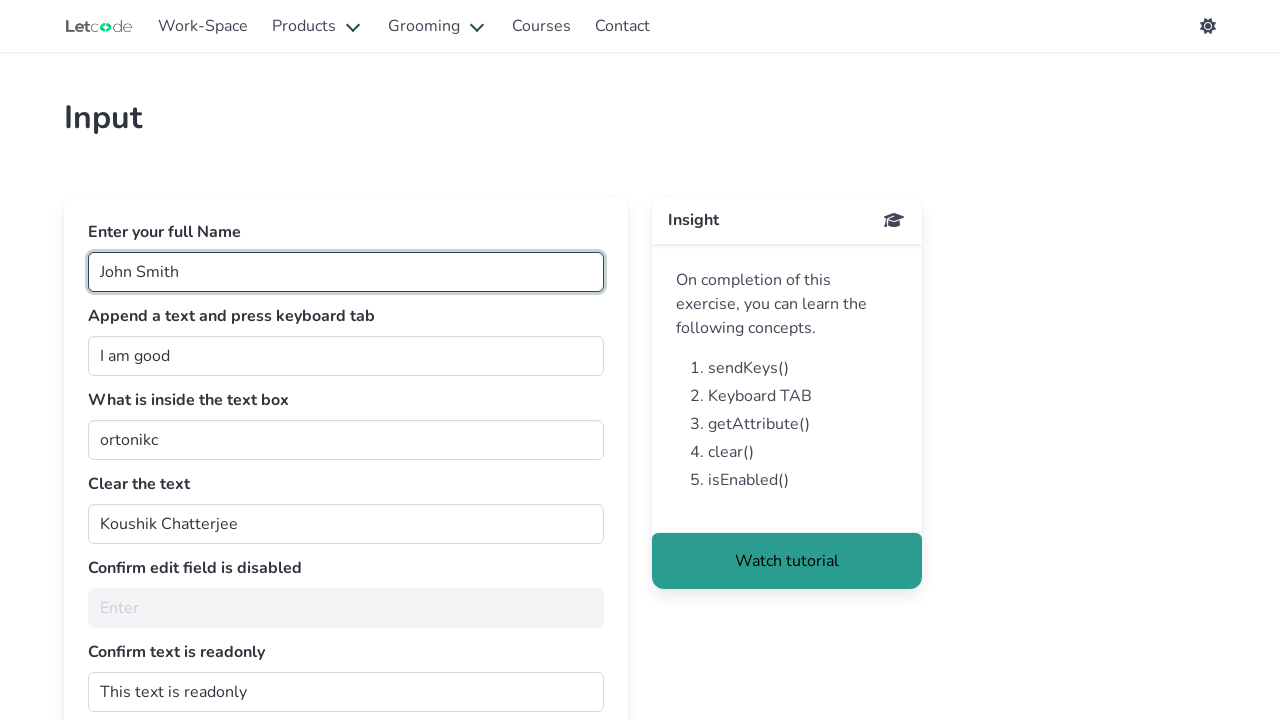

Retrieved first label text: 'Enter your full Name'
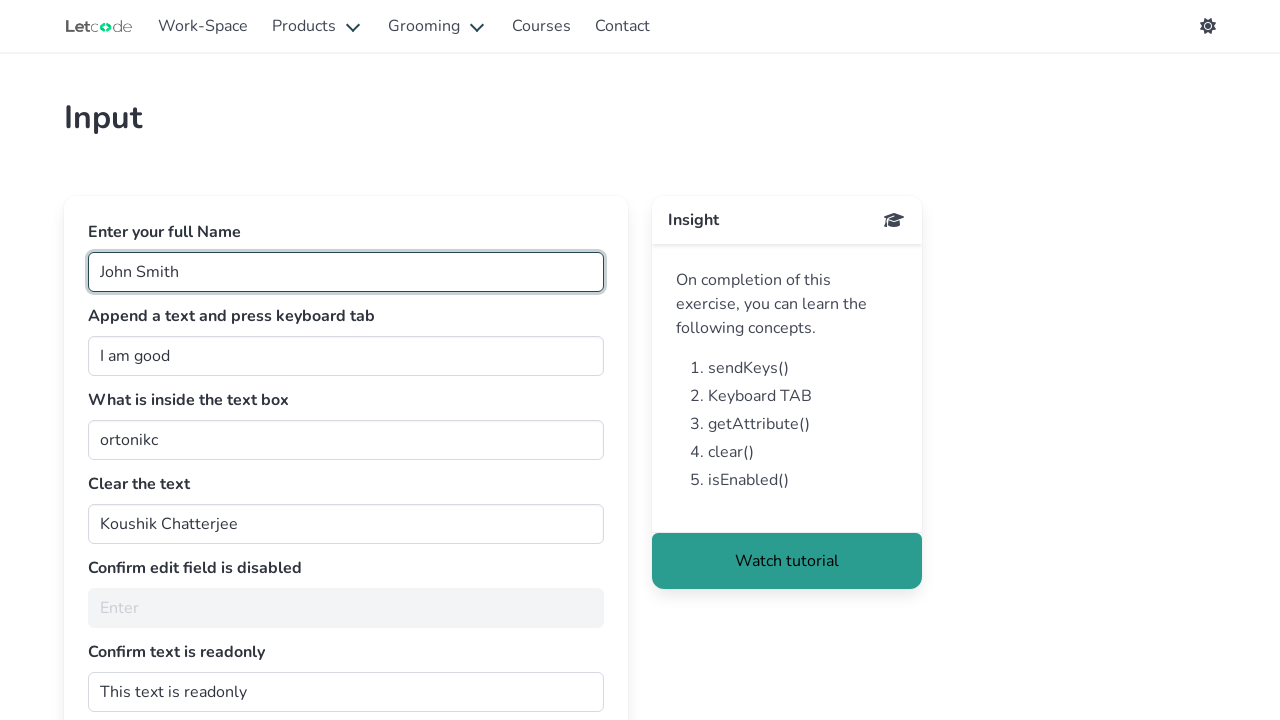

Filled join field with 'Hello World' on #join
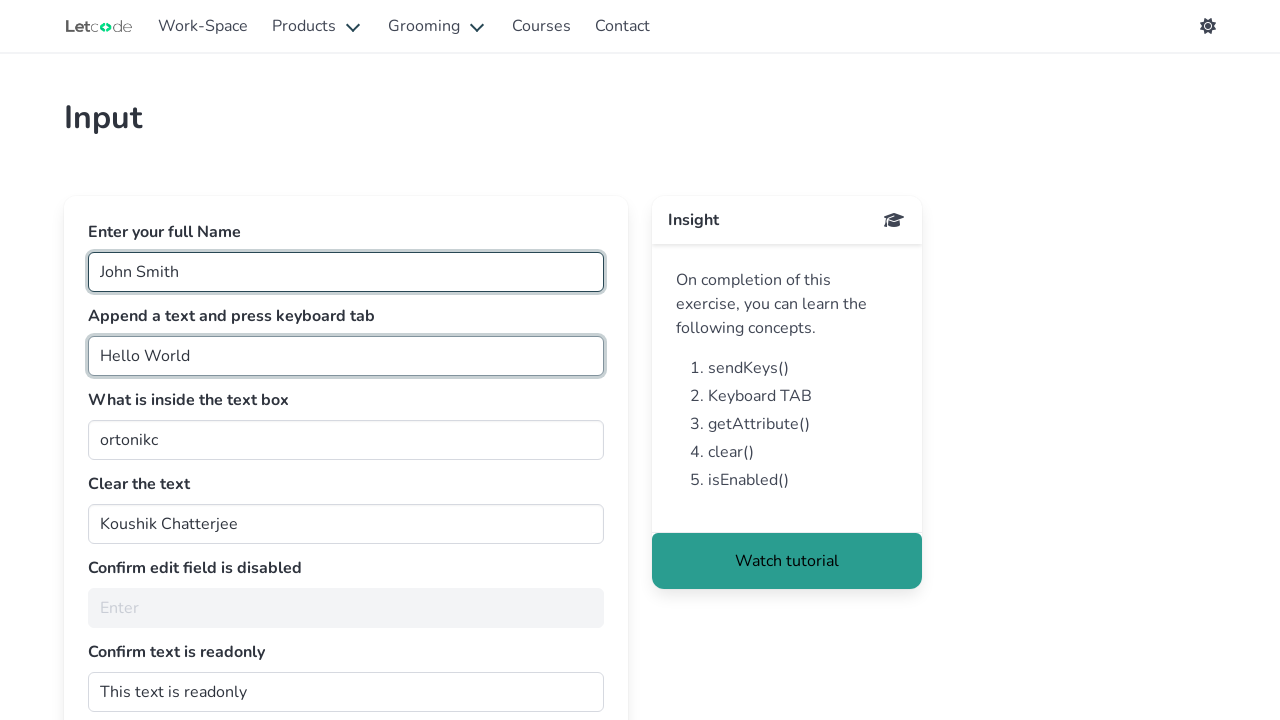

Pressed Tab key in join field on #join
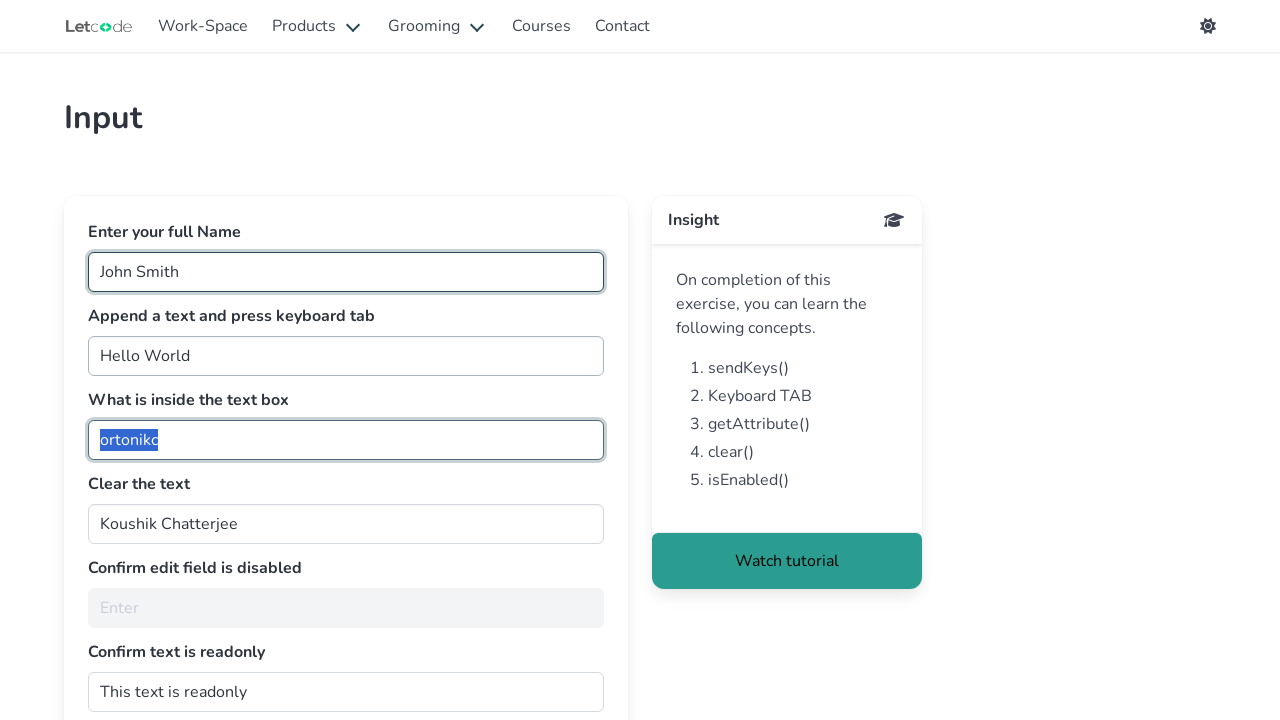

Verified focus moved to getMe element: True
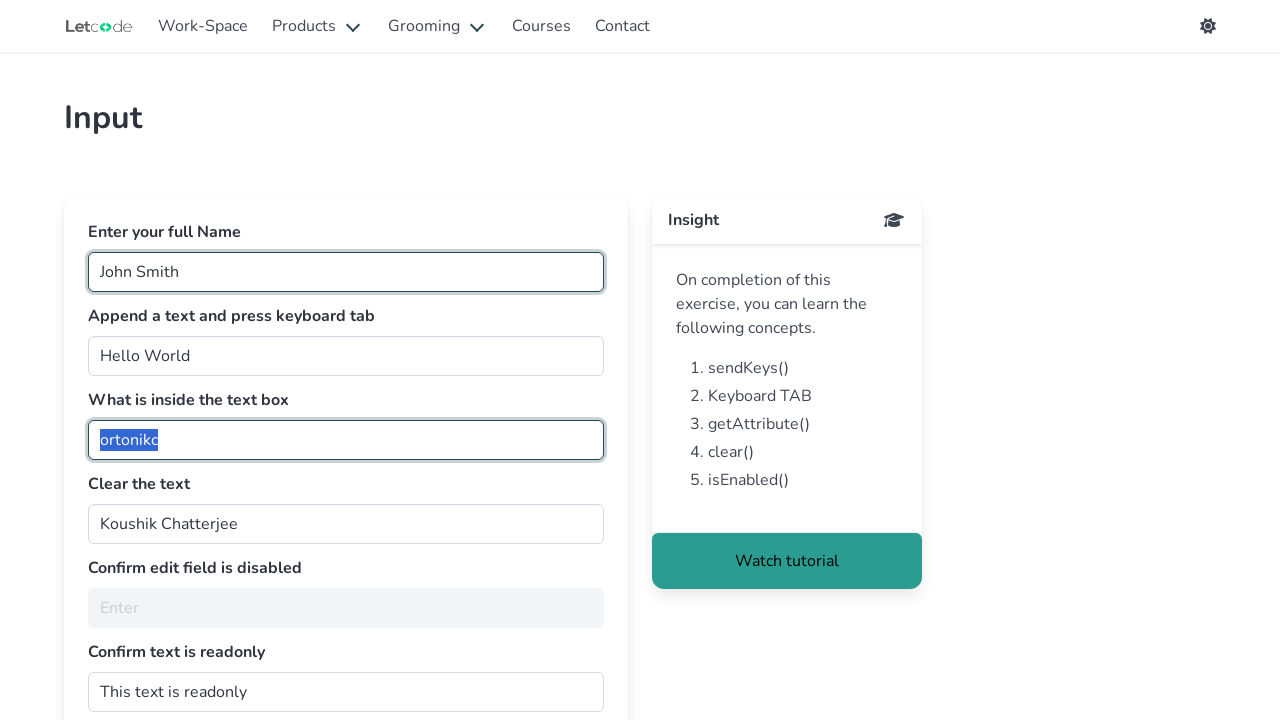

Retrieved getMe field value: 'ortonikc'
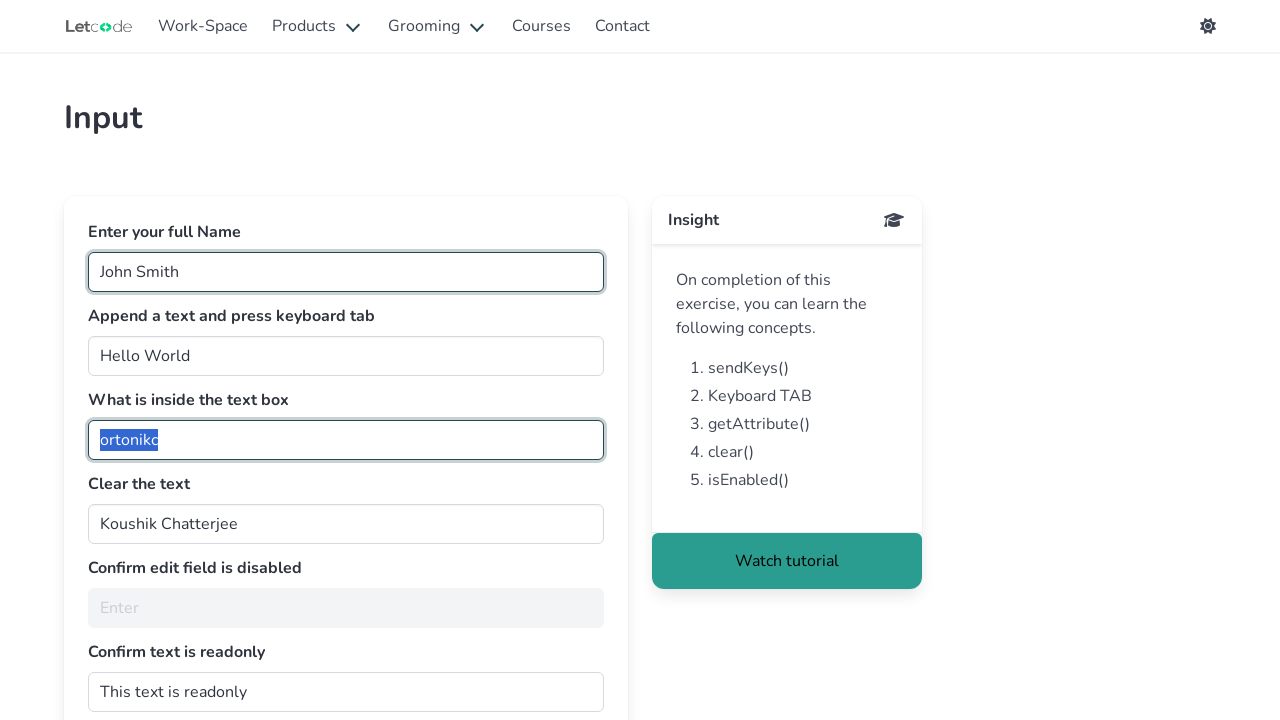

Cleared clearMe field on #clearMe
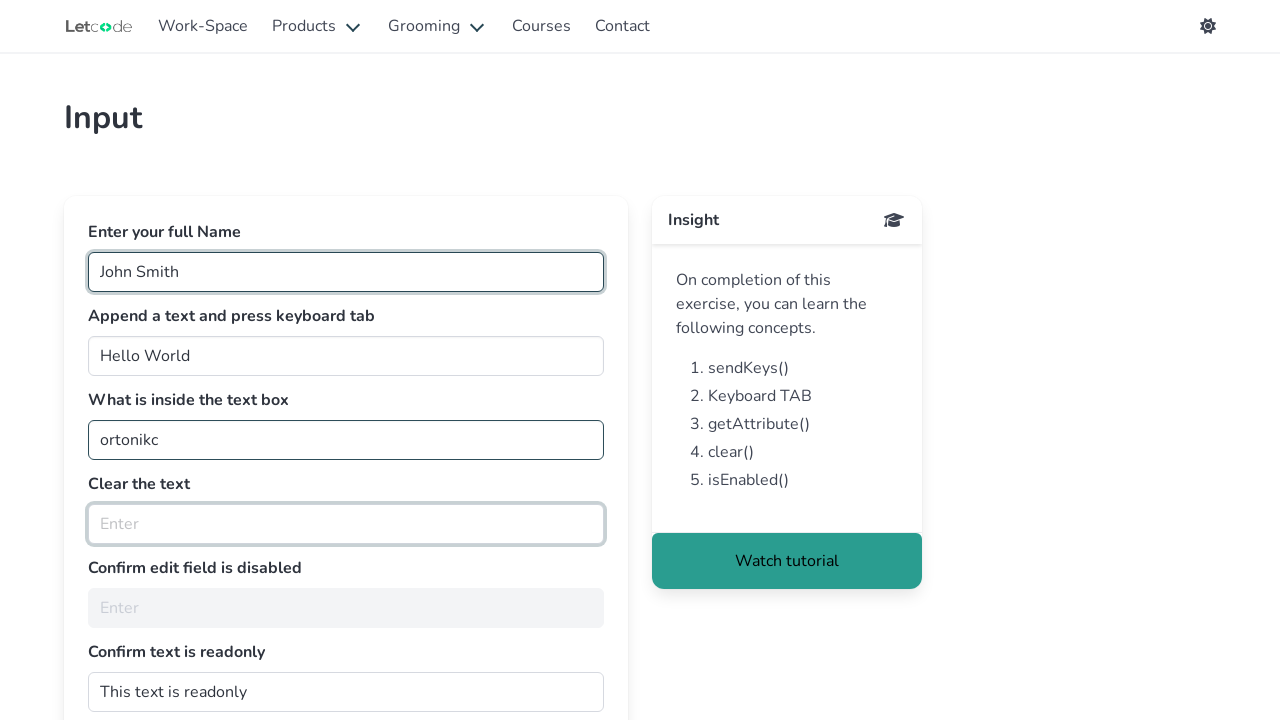

Verified clearMe field is empty: True
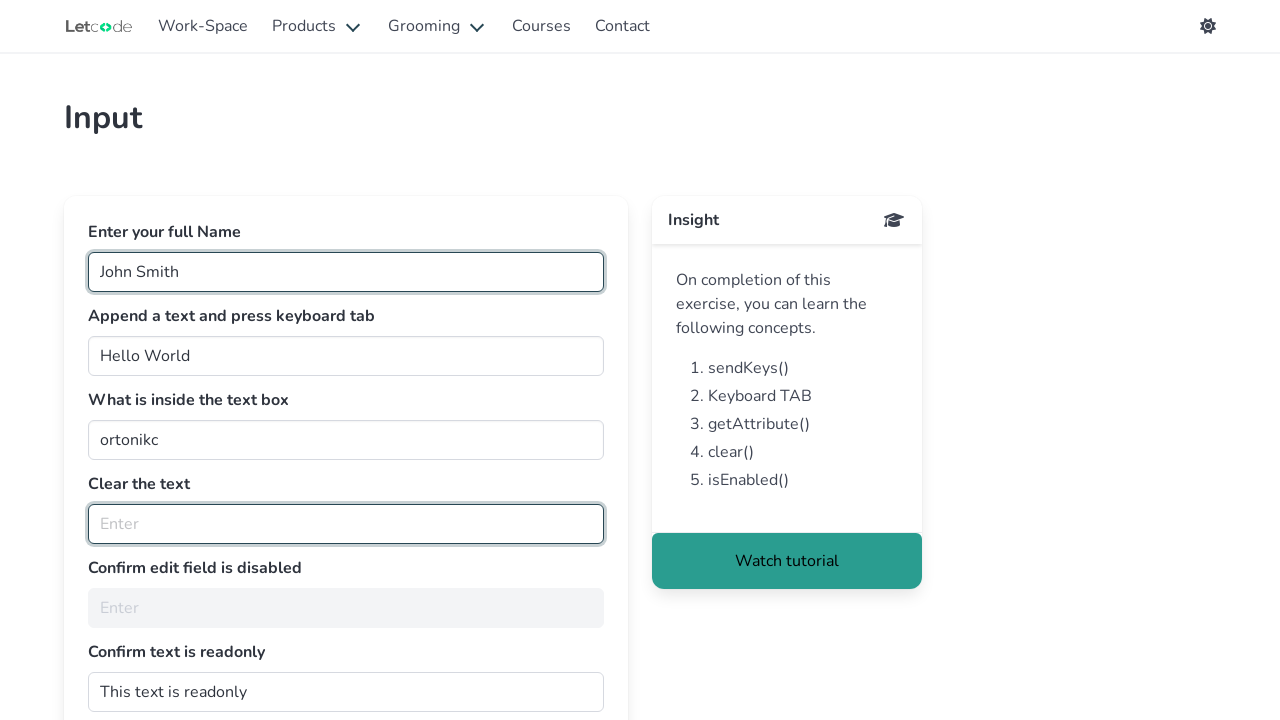

Checked if noEdit field is enabled: False
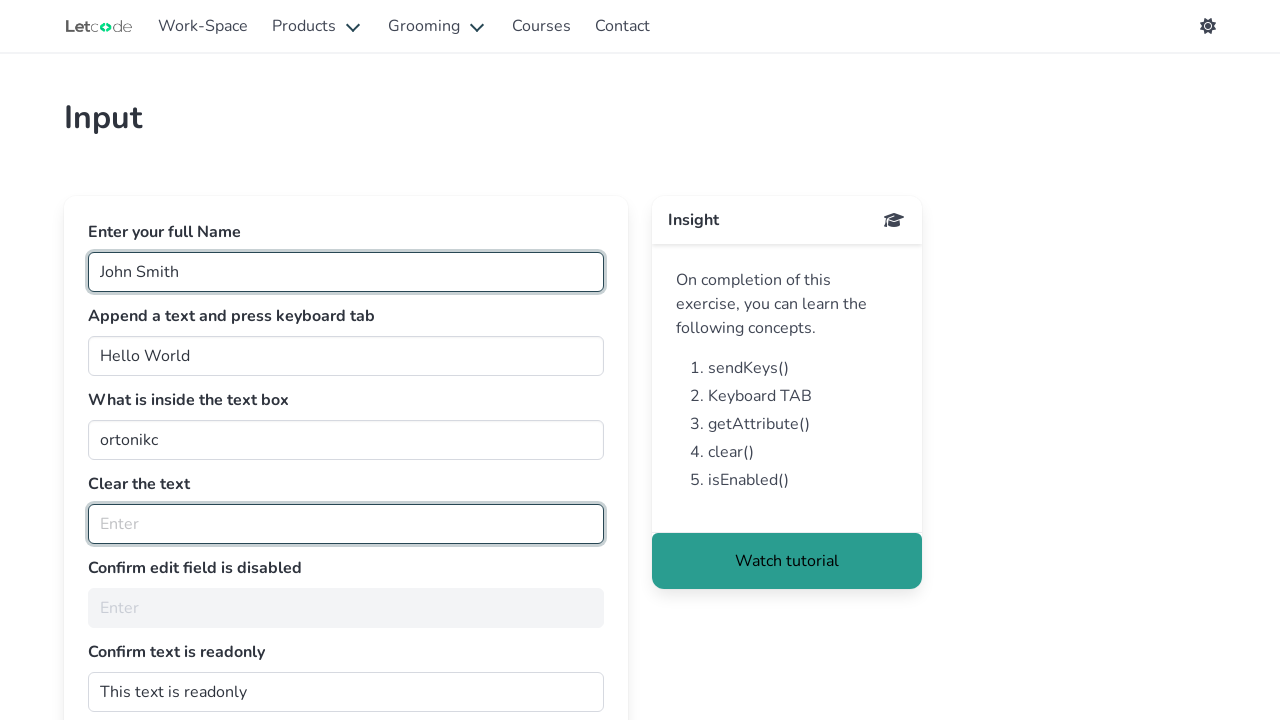

Retrieved readonly attribute value: 
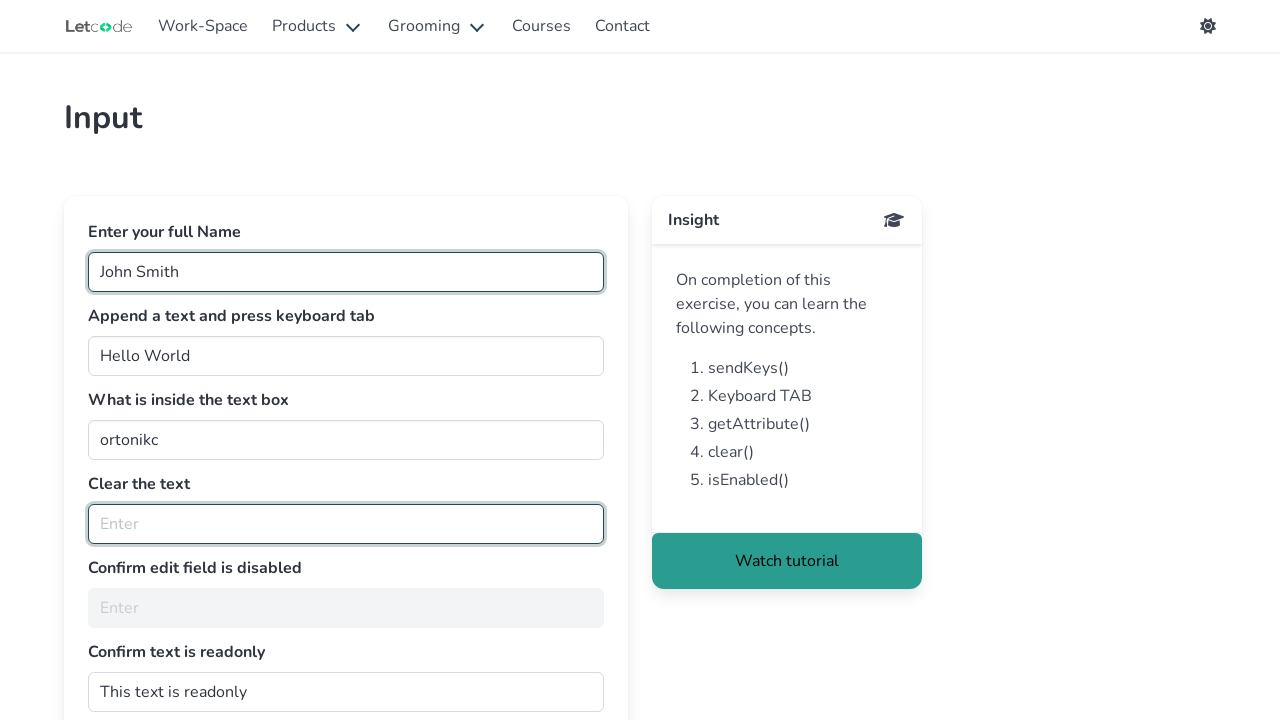

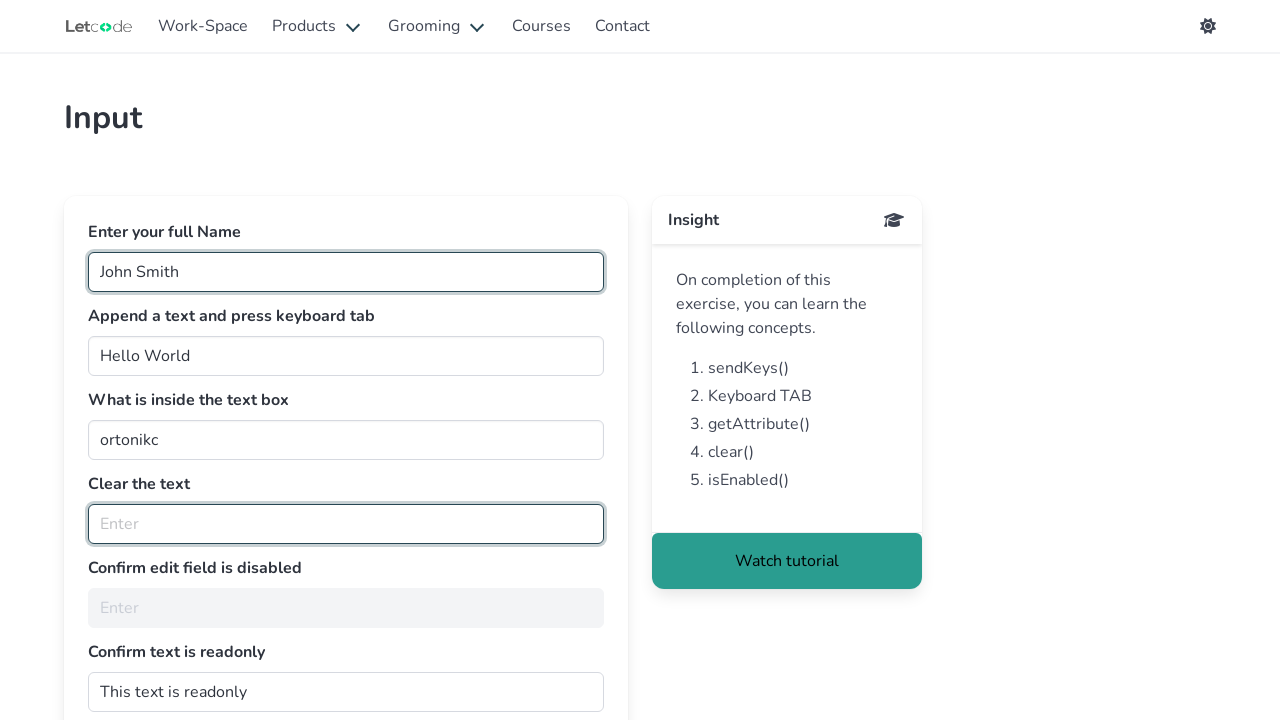